Navigates to Argos Nike search results and filters the products by clicking the "Smartwatch" checkbox filter

Starting URL: https://www.argos.co.uk/search/nike/?clickOrigin=searchbar:home:term:nike

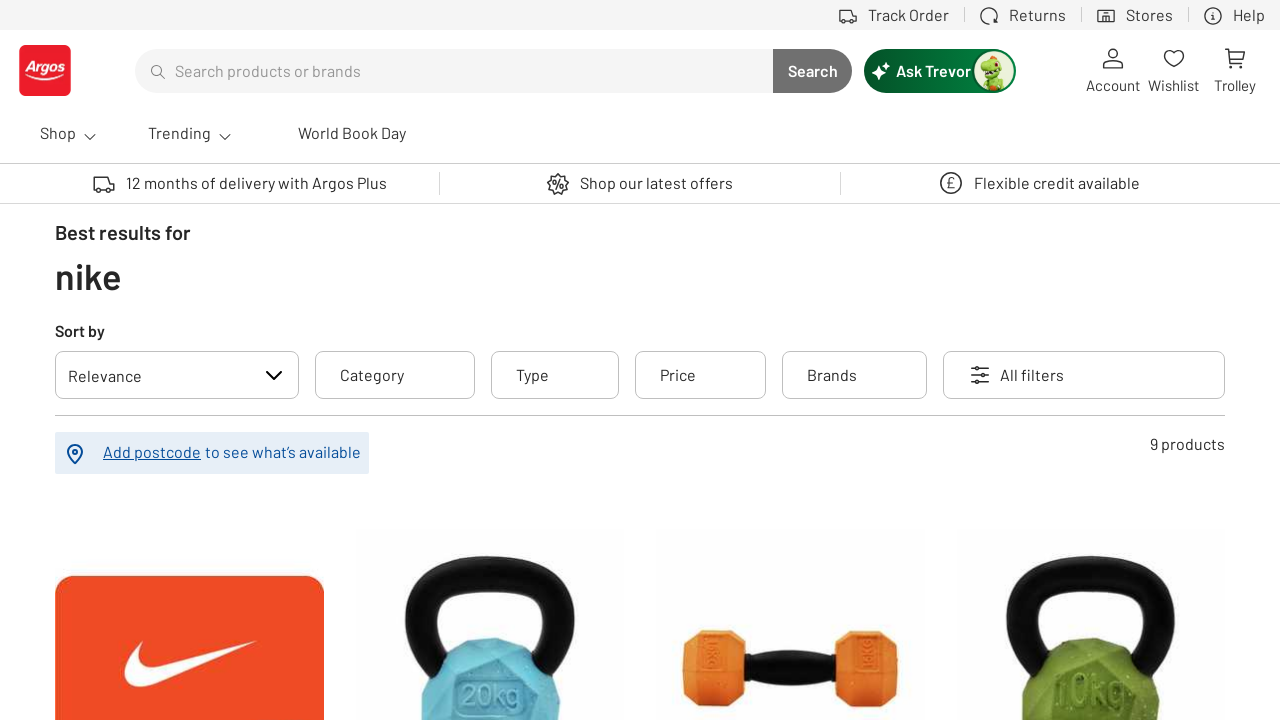

Located all checkbox filter options on the page
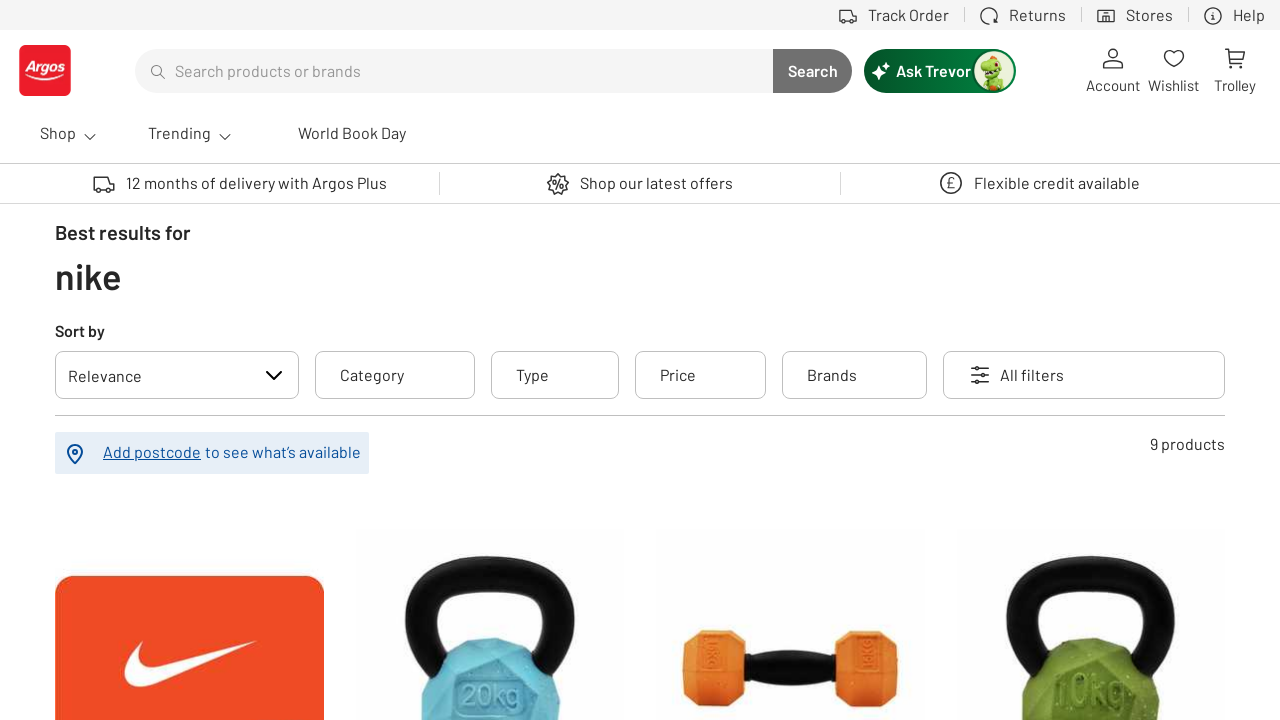

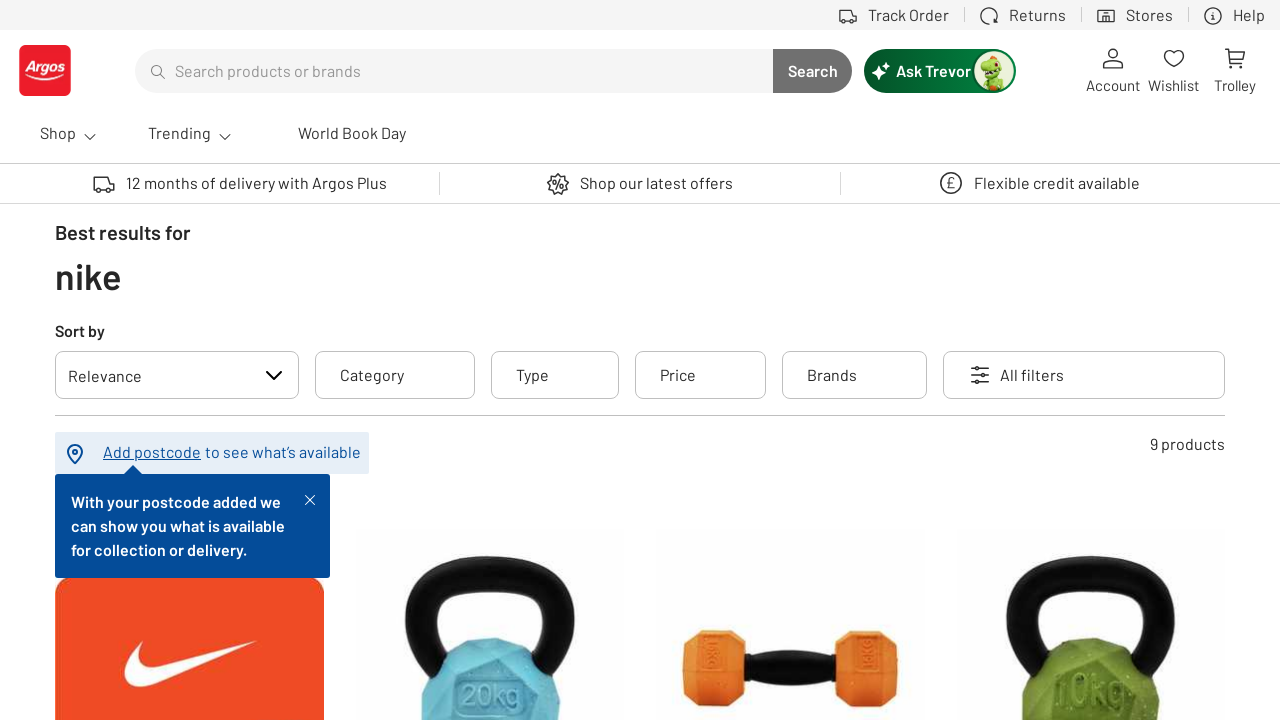